Tests dropdown select functionality by reading two numbers from the page, calculating their sum, selecting the sum value from a dropdown menu, and submitting the form.

Starting URL: http://suninjuly.github.io/selects1.html

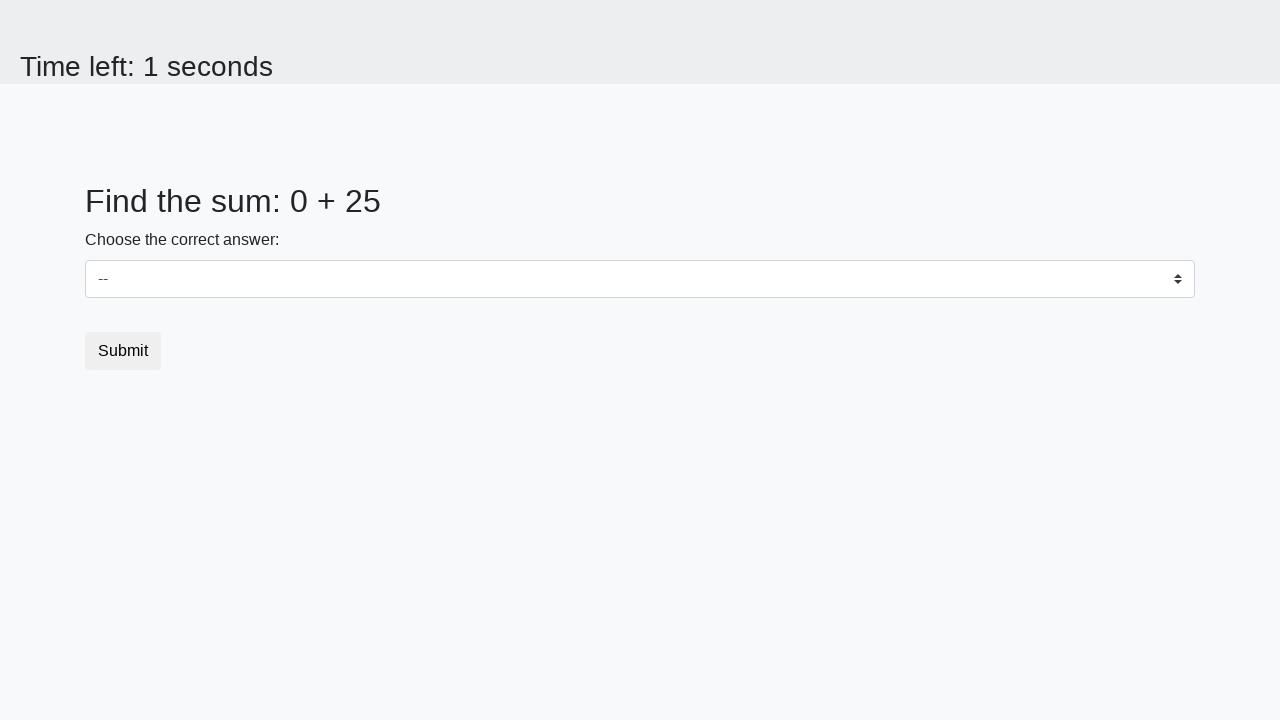

Clicked dropdown to open it at (640, 279) on #dropdown
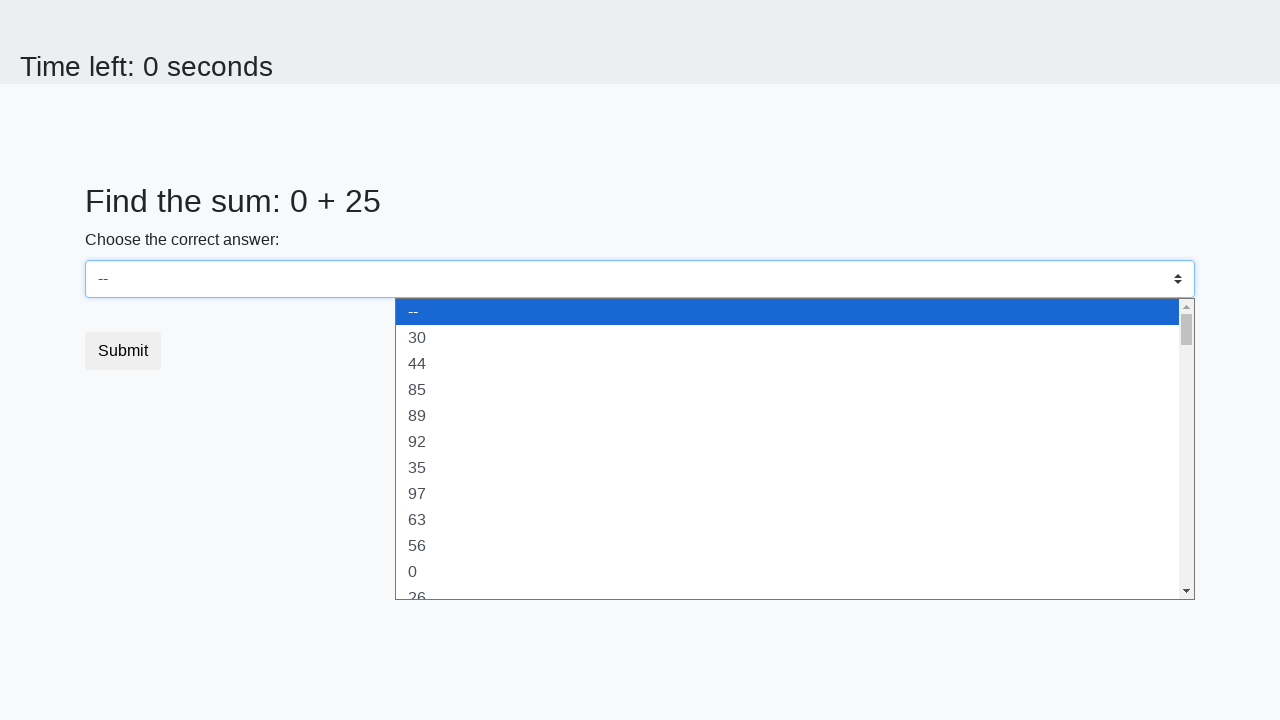

Retrieved text content of num1 element
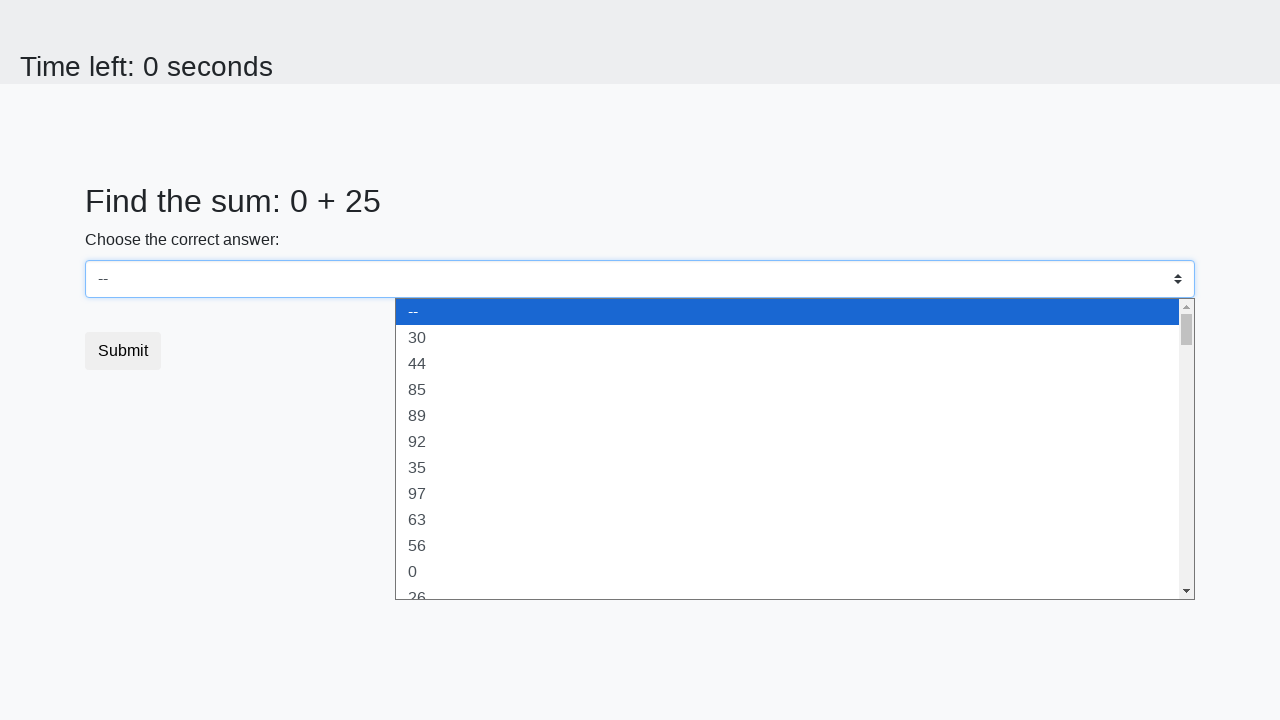

Retrieved text content of num2 element
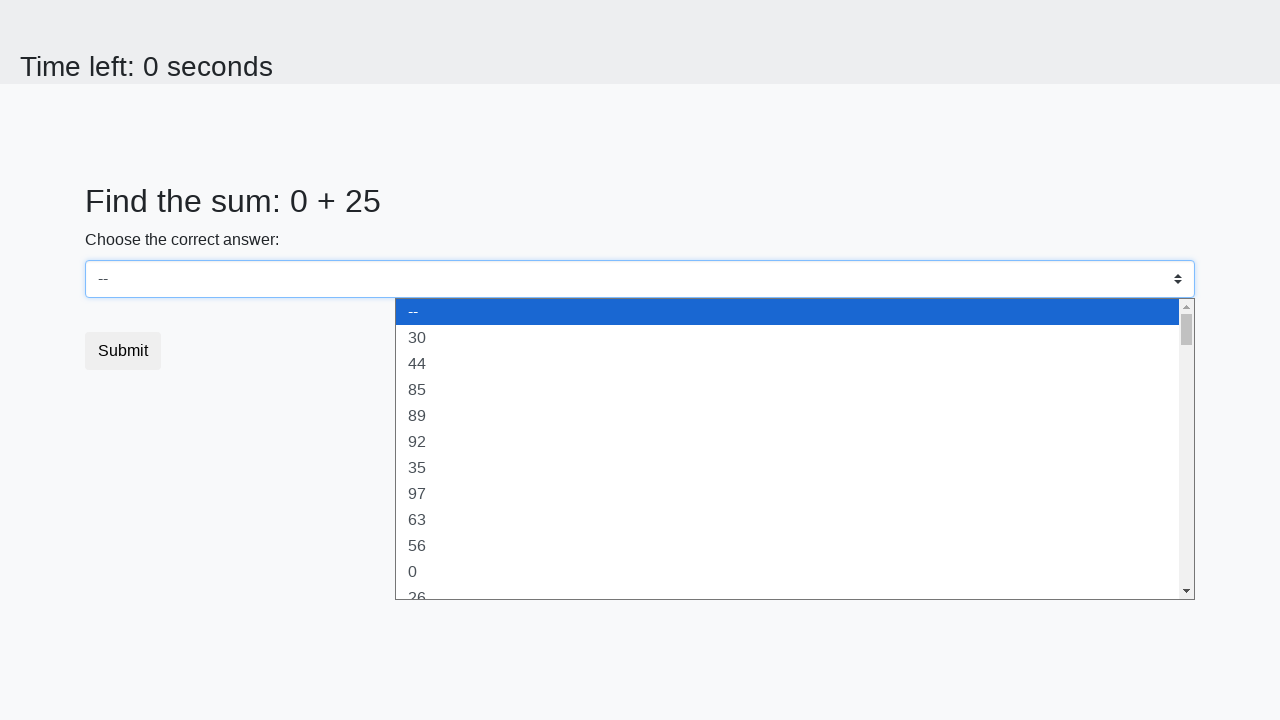

Calculated sum of 0 + 25 = 25
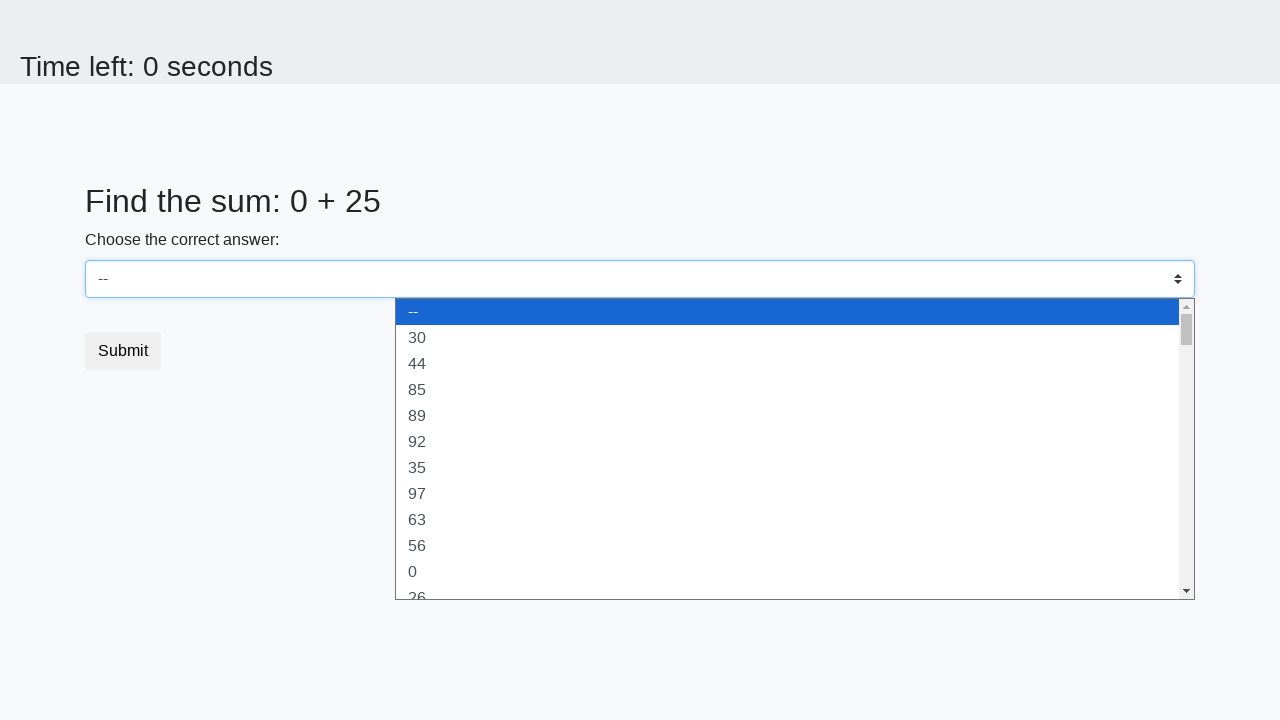

Selected value '25' from dropdown menu on select
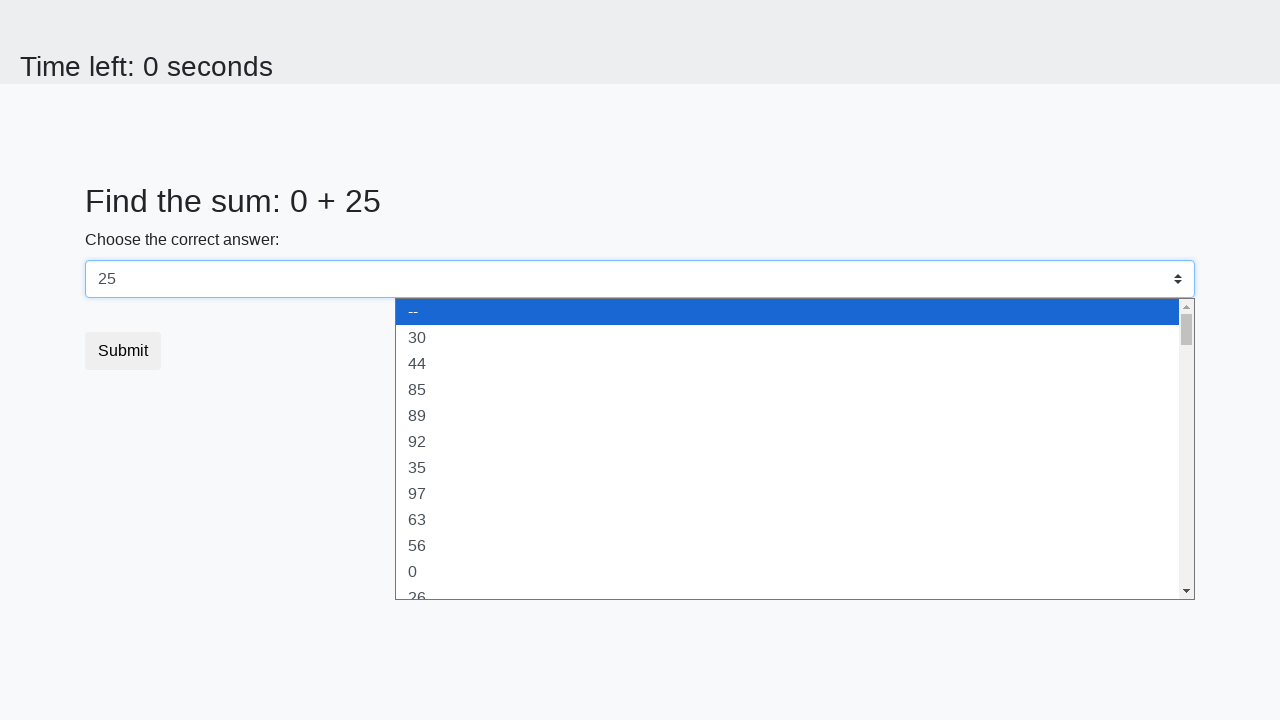

Clicked submit button to submit form at (123, 351) on .btn.btn-default
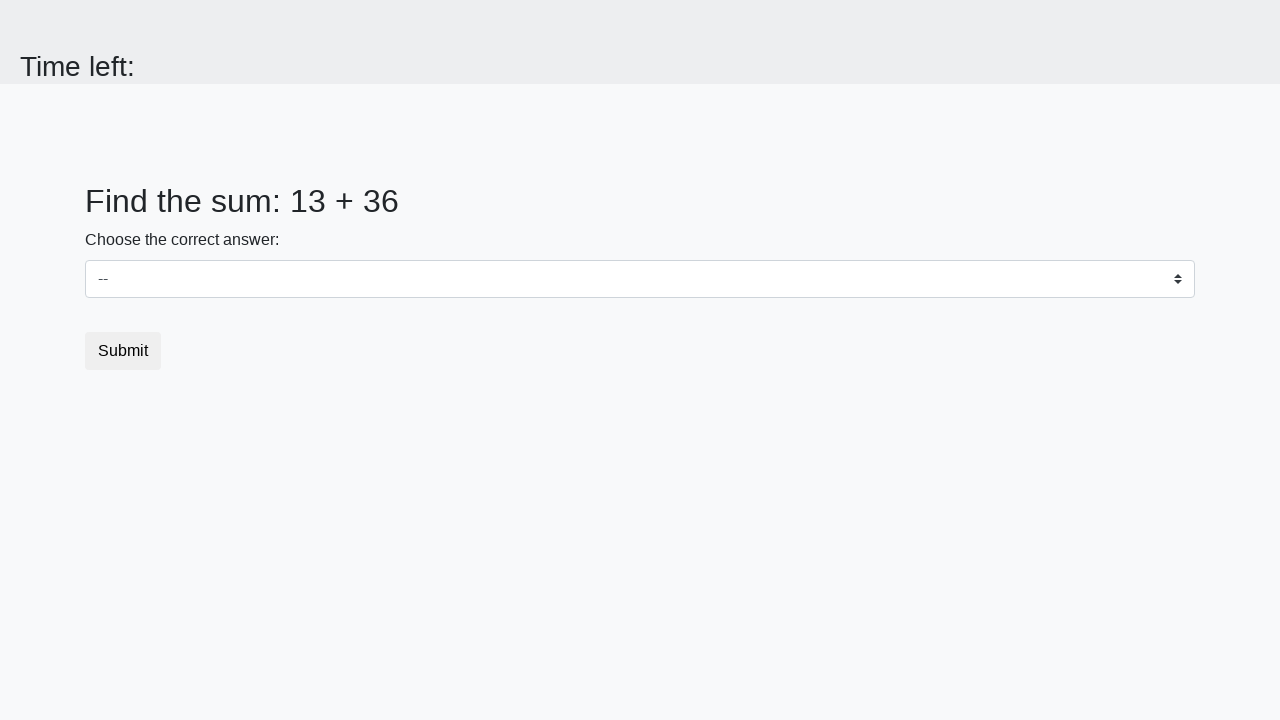

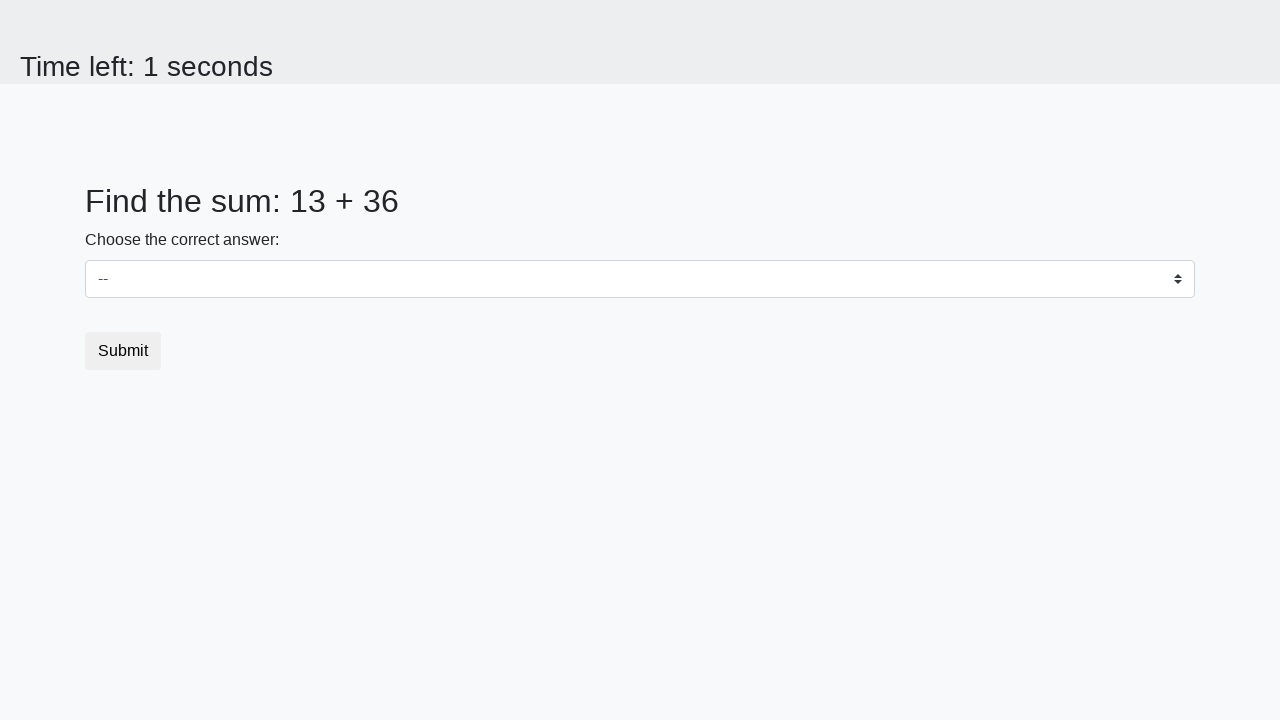